Tests the search functionality on python.org by entering "pycon" in the search box and submitting the search, then verifying that results are found.

Starting URL: http://www.python.org

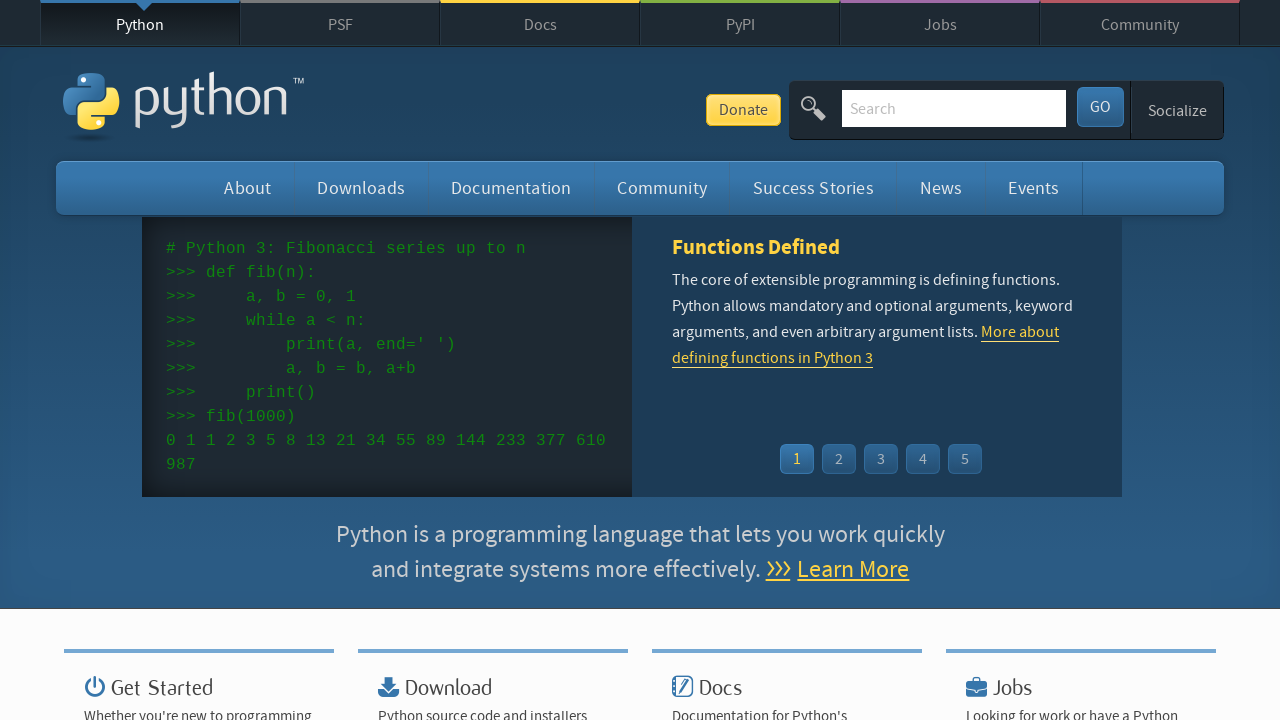

Verified page title contains 'Python'
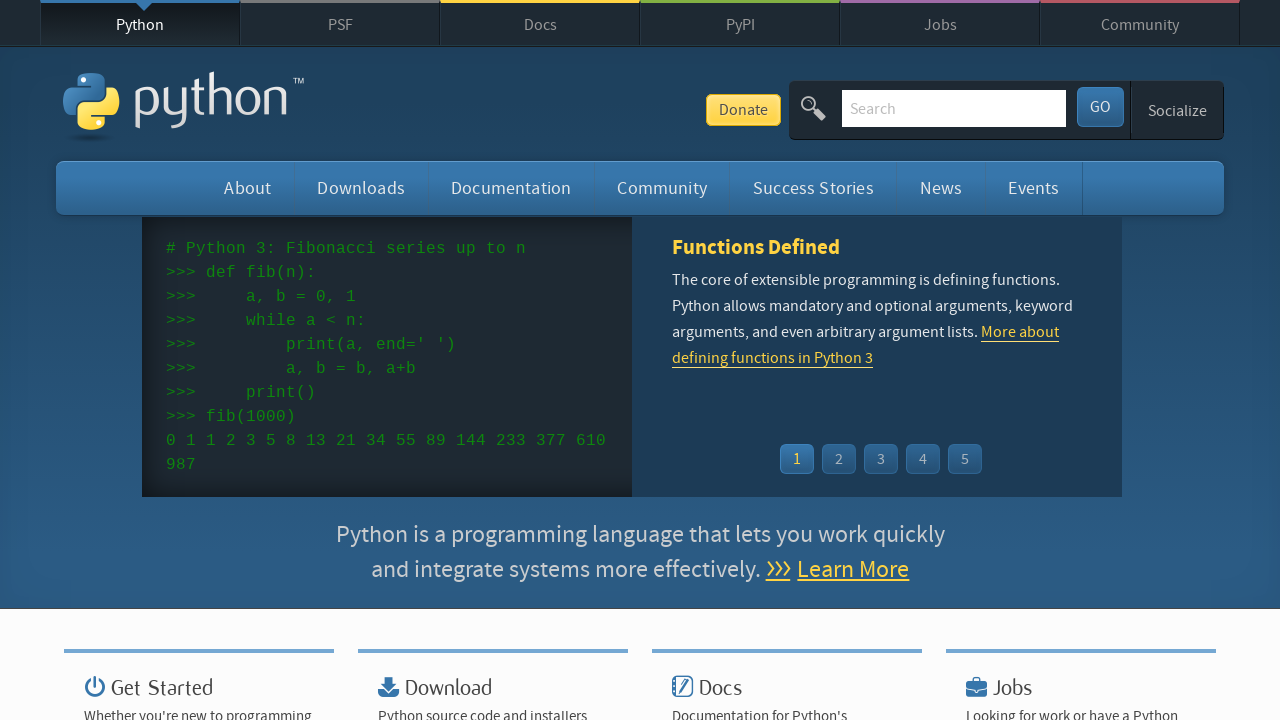

Cleared the search box on input[name='q']
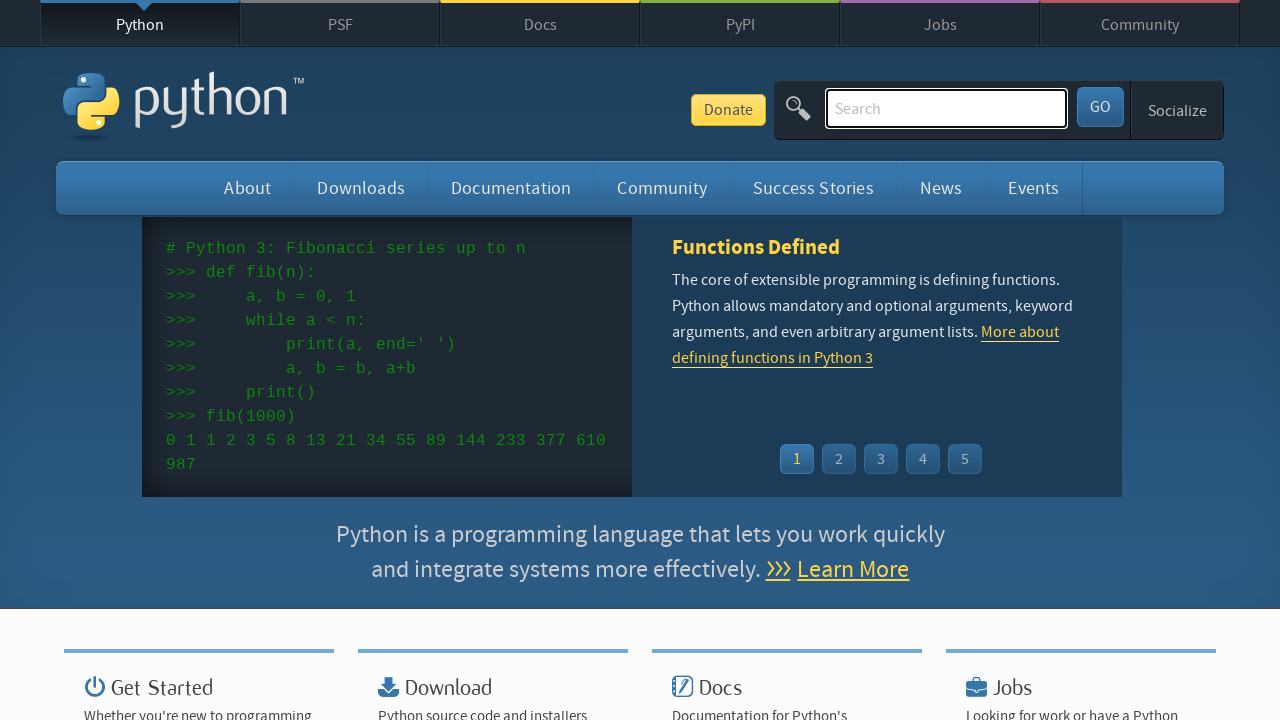

Filled search box with 'pycon' on input[name='q']
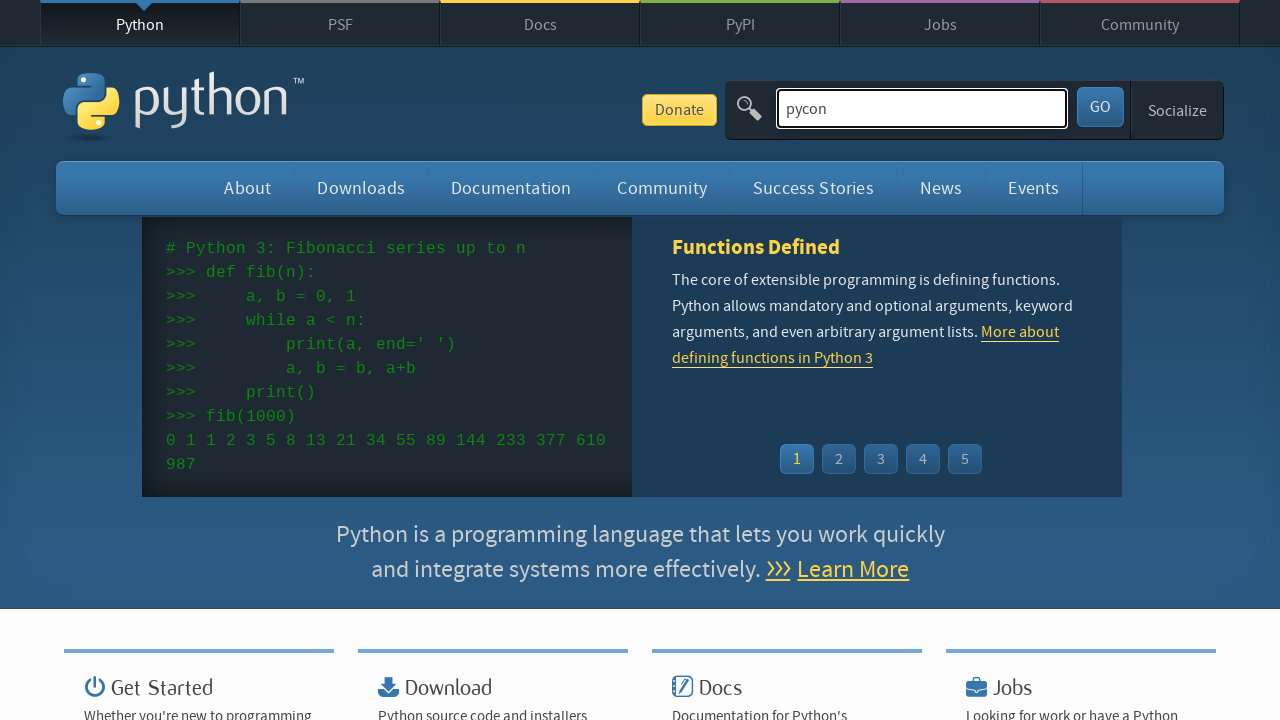

Pressed Enter to submit search on input[name='q']
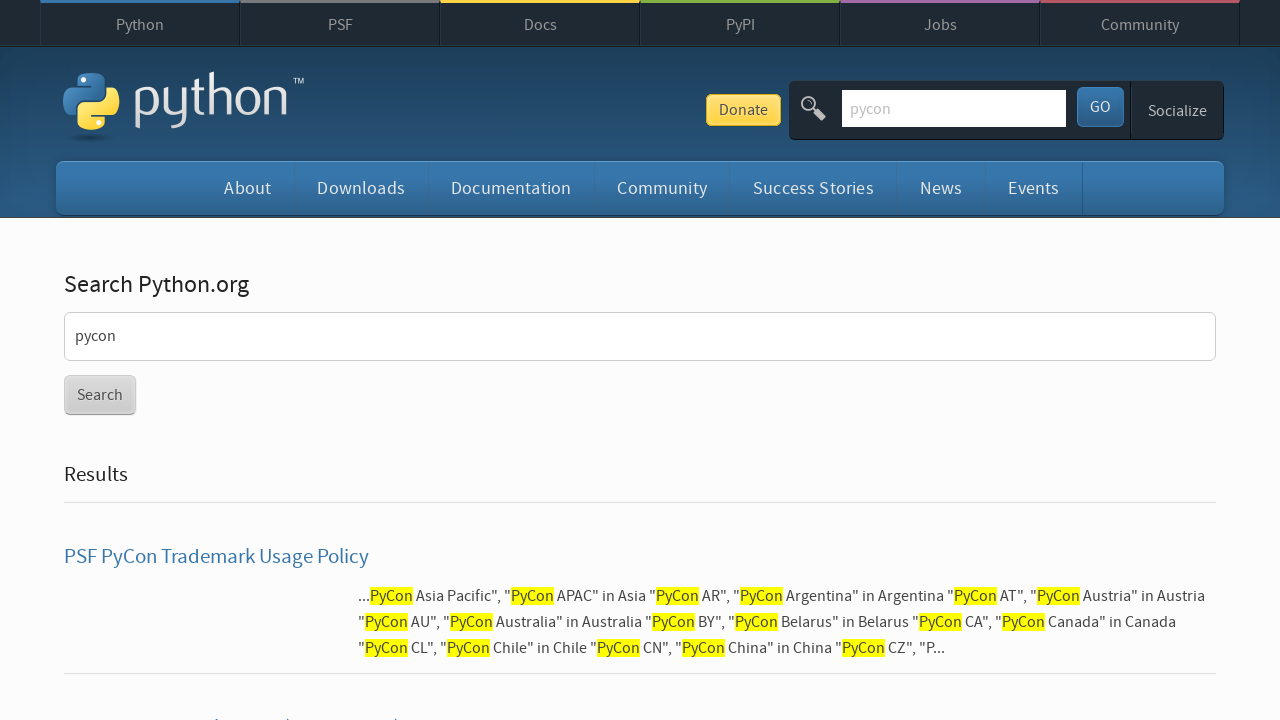

Waited for network idle after search submission
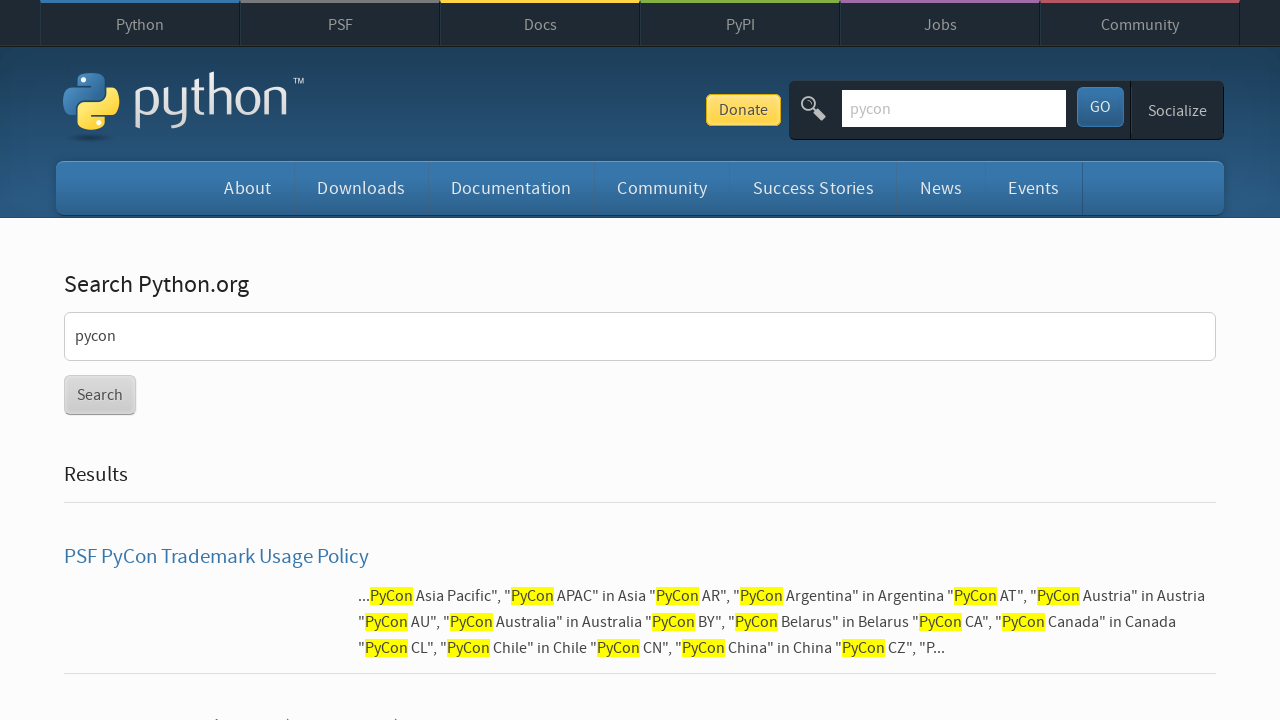

Verified that search results were found (no 'No results found' message)
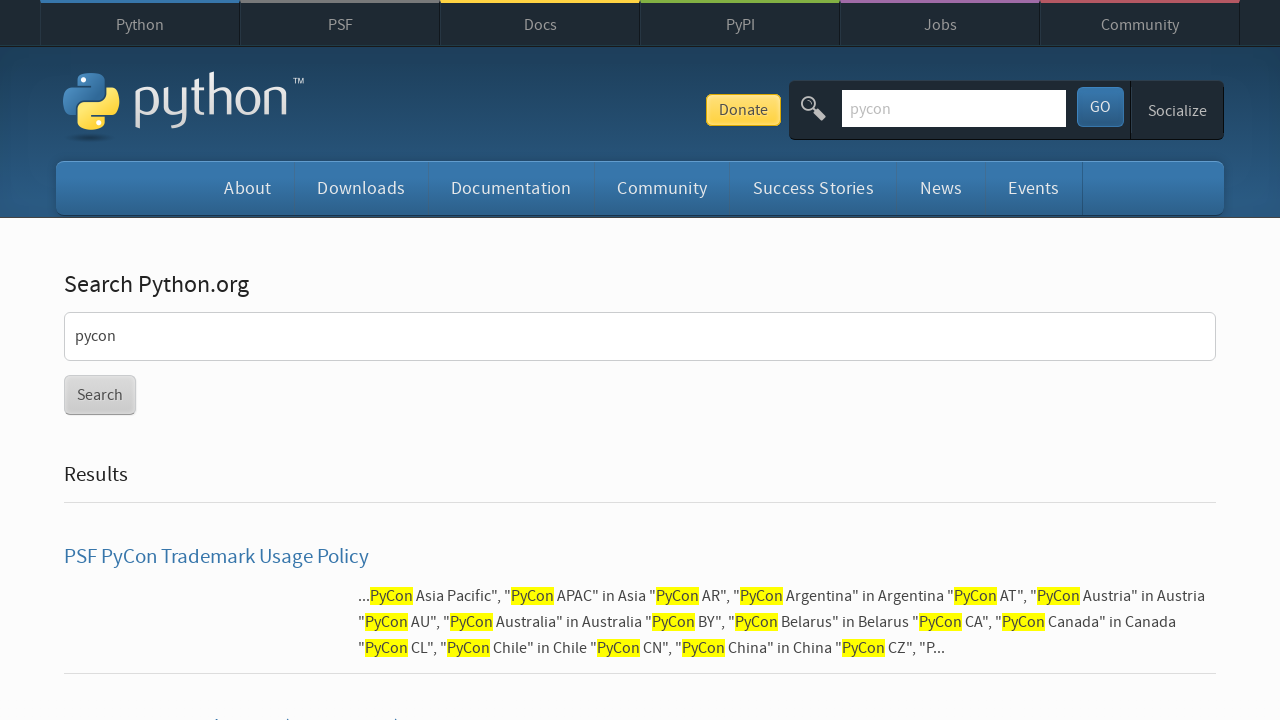

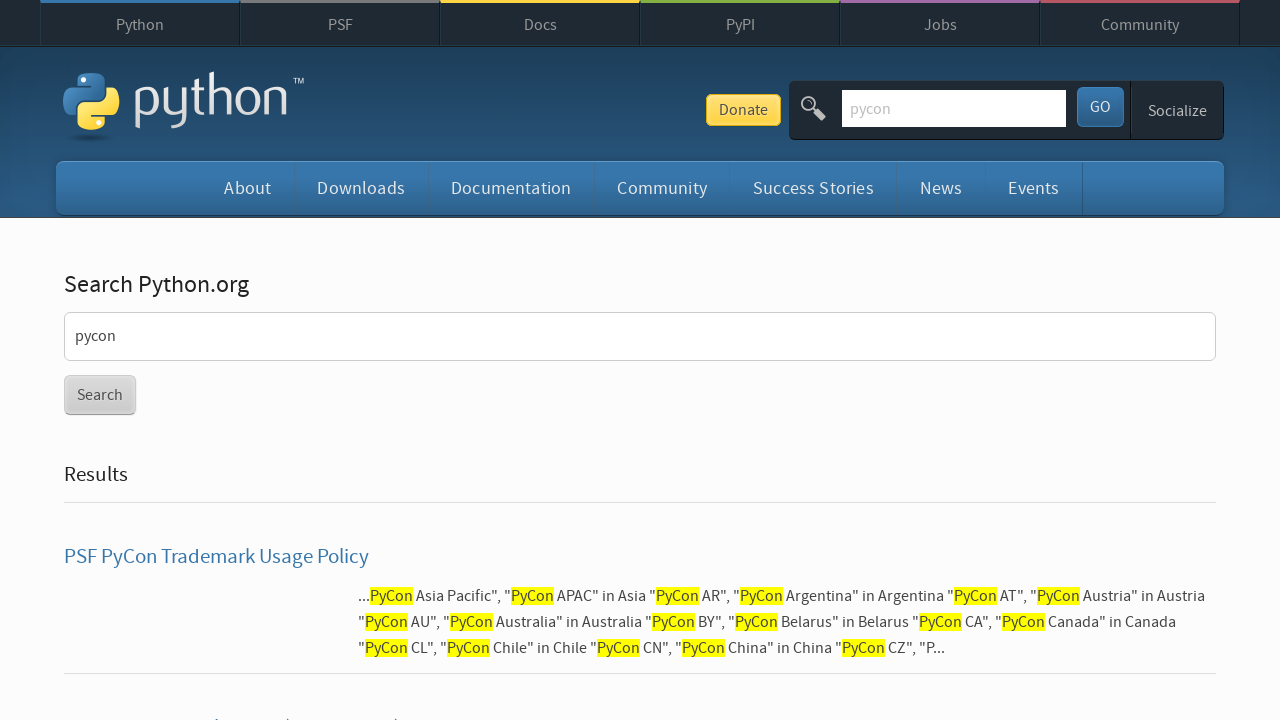